Tests finding a link by its exact text (a calculated number), clicking it, then filling out a form with personal information (first name, last name, city, country) and submitting it.

Starting URL: http://suninjuly.github.io/find_link_text

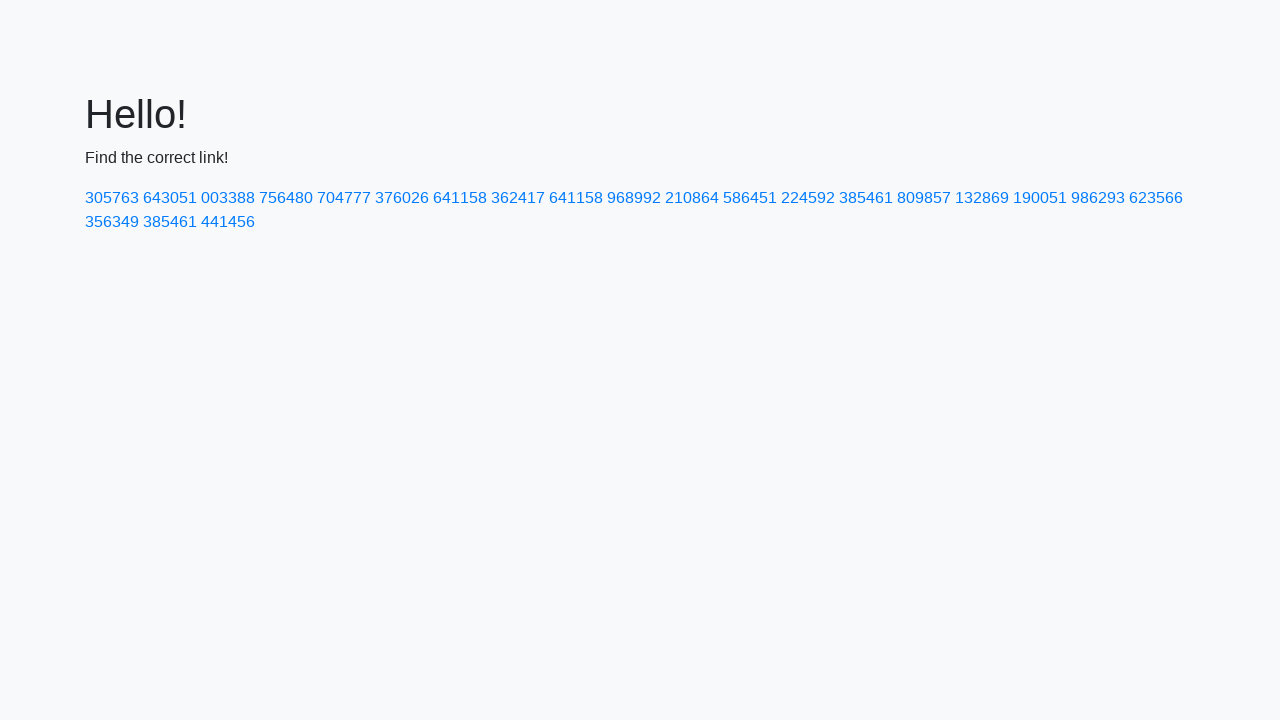

Clicked link with calculated text '224592' at (808, 198) on a:text('224592')
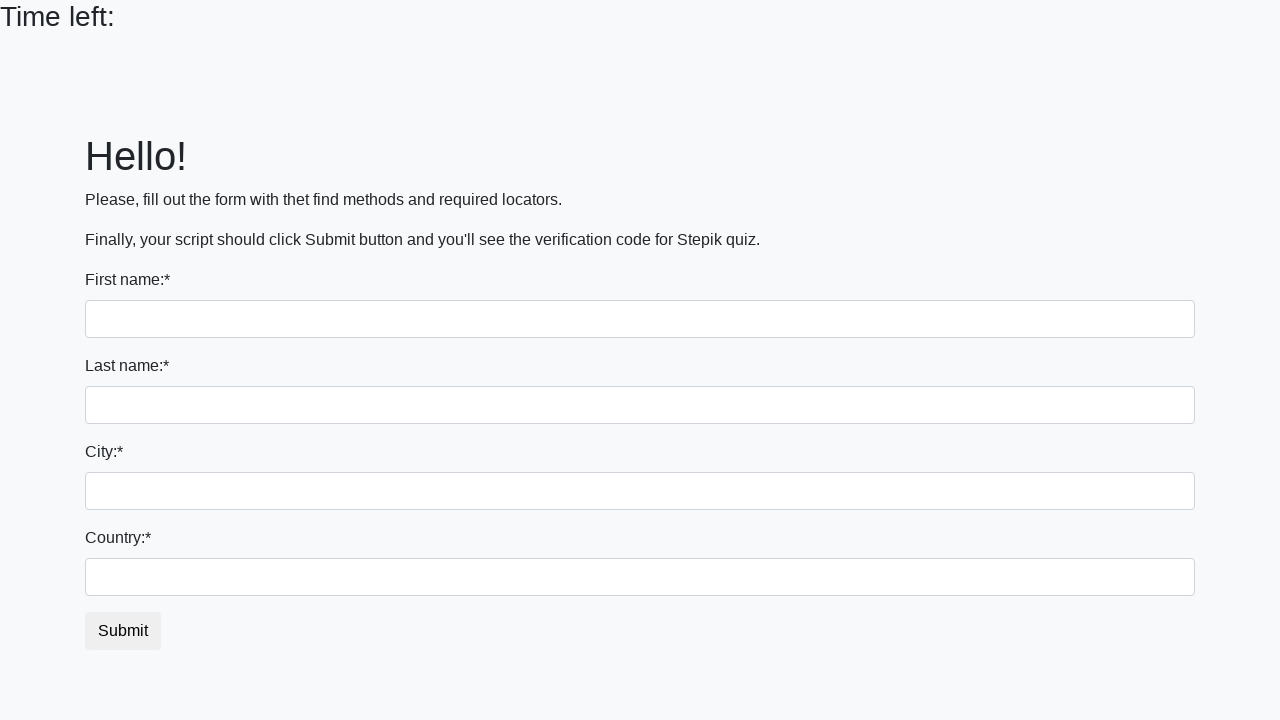

Filled first name input with 'Ivan' on input
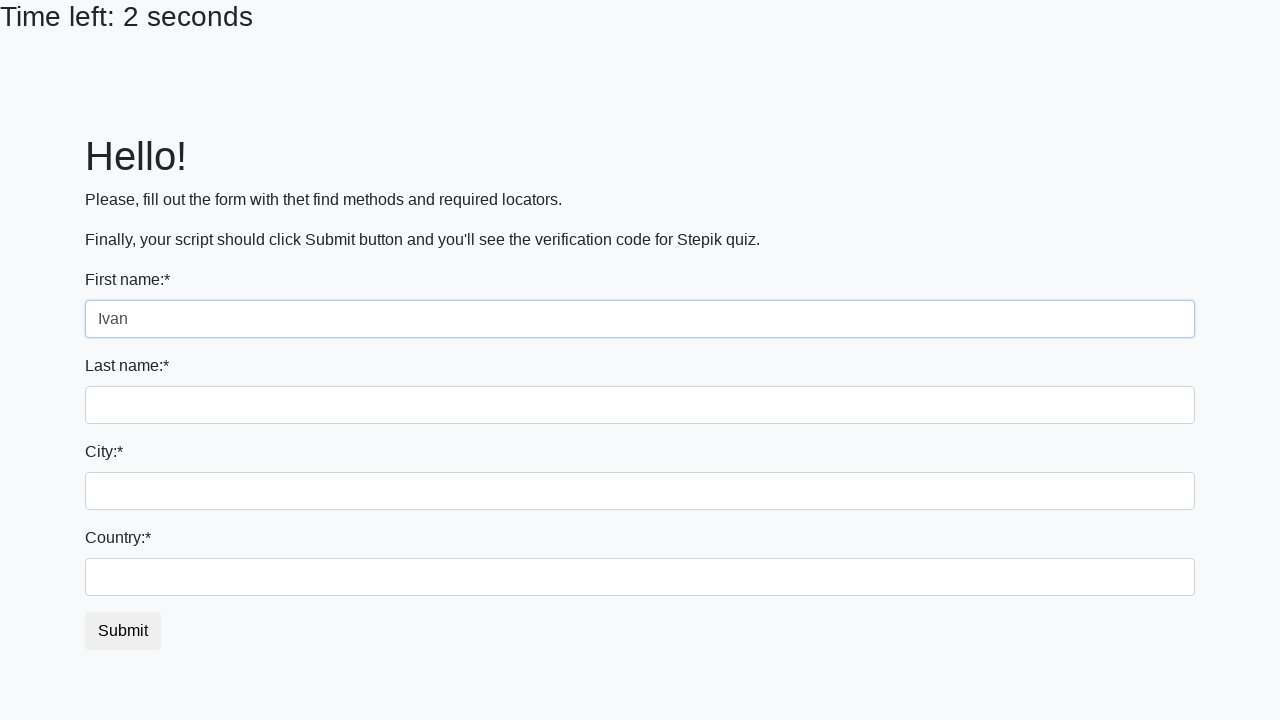

Filled last name input with 'Petrov' on input[name='last_name']
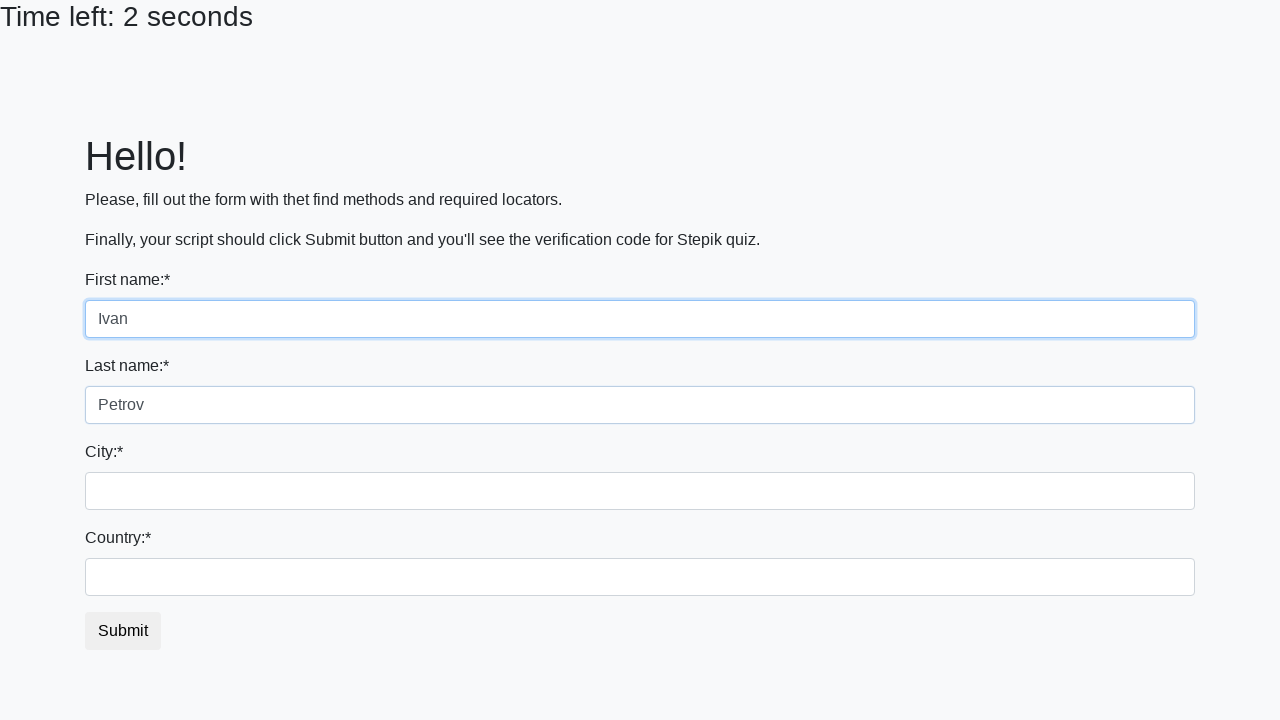

Filled city field with 'Smolensk' on .city
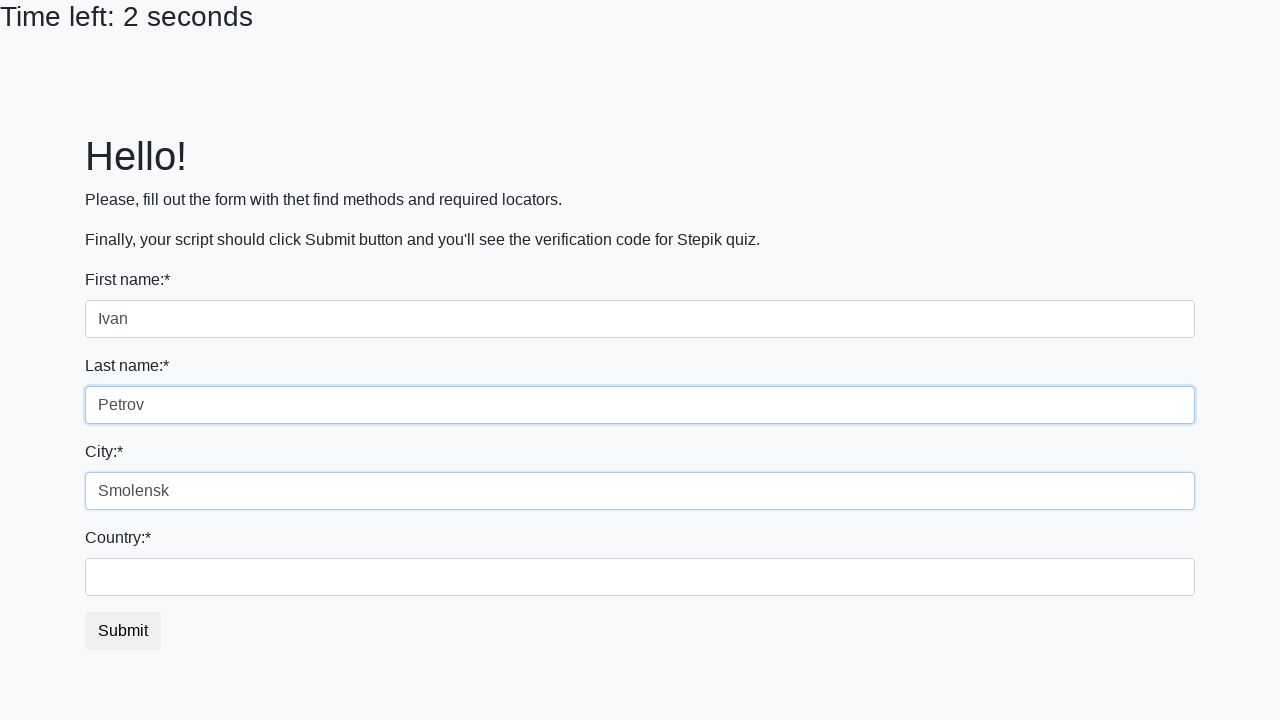

Filled country field with 'Russia' on #country
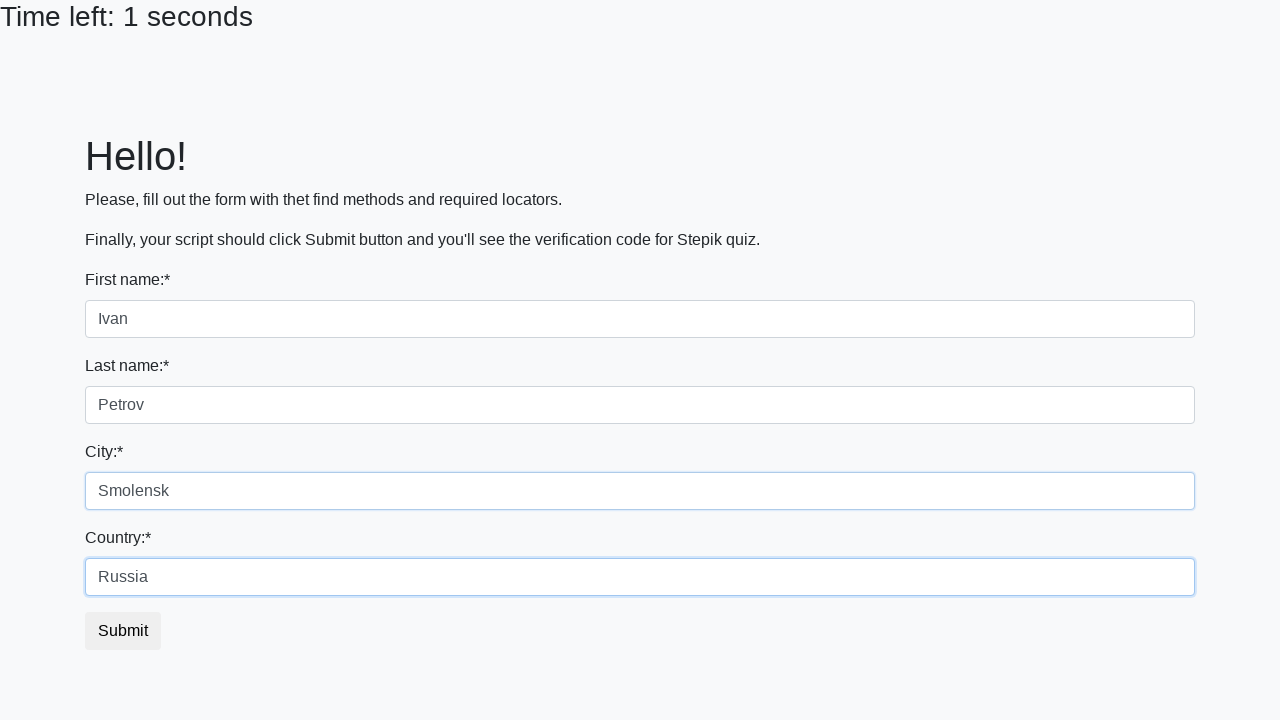

Clicked submit button to submit the form at (123, 631) on button.btn
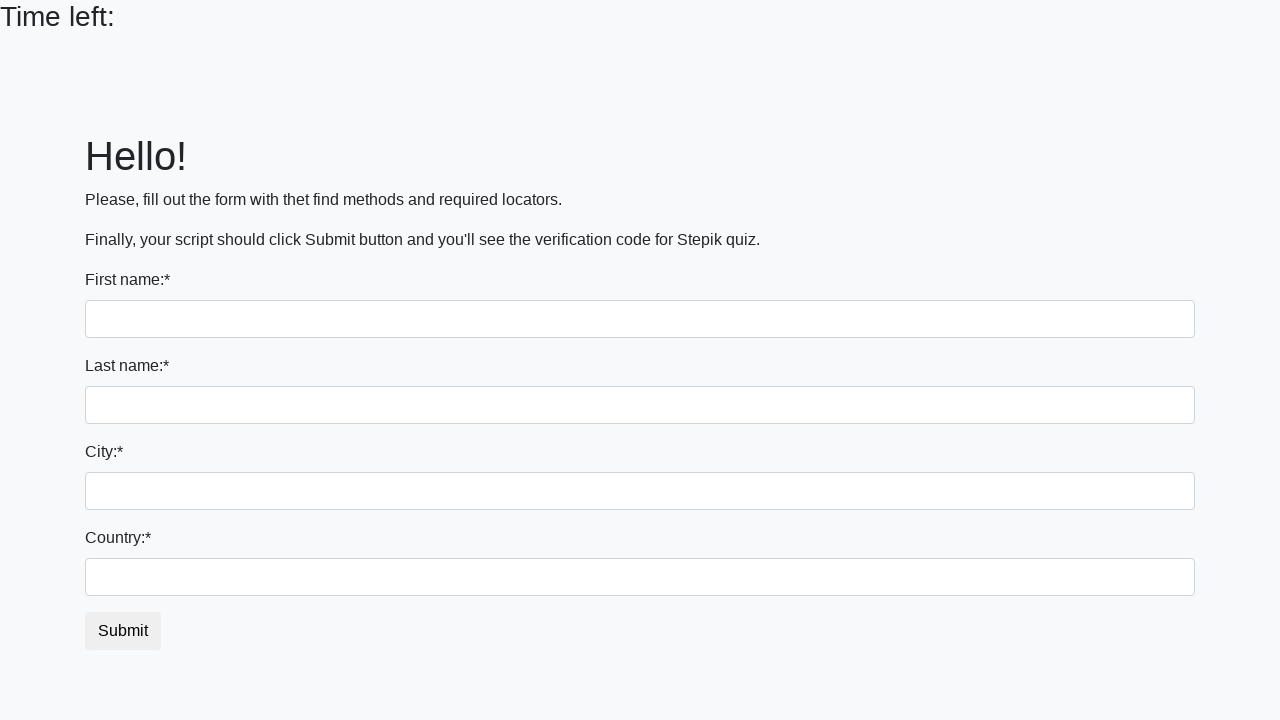

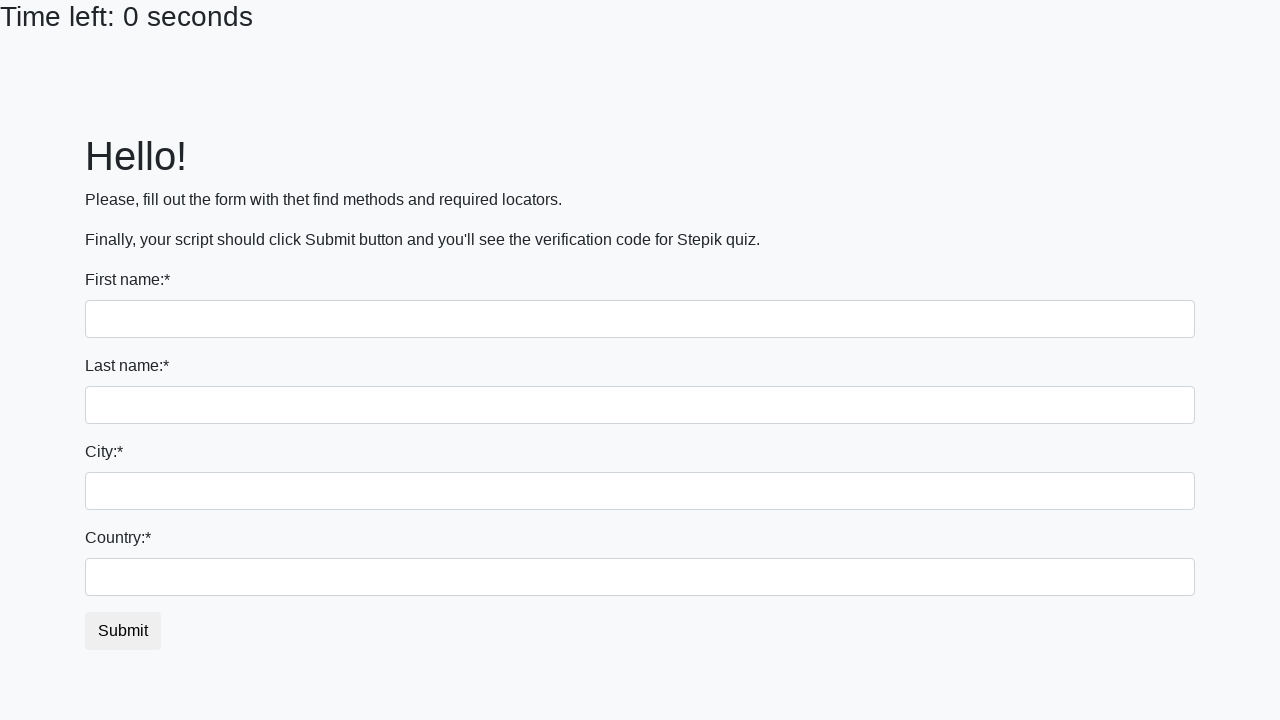